Tests the search functionality on python.org by searching for "pycon" and verifying results are found

Starting URL: http://www.python.org

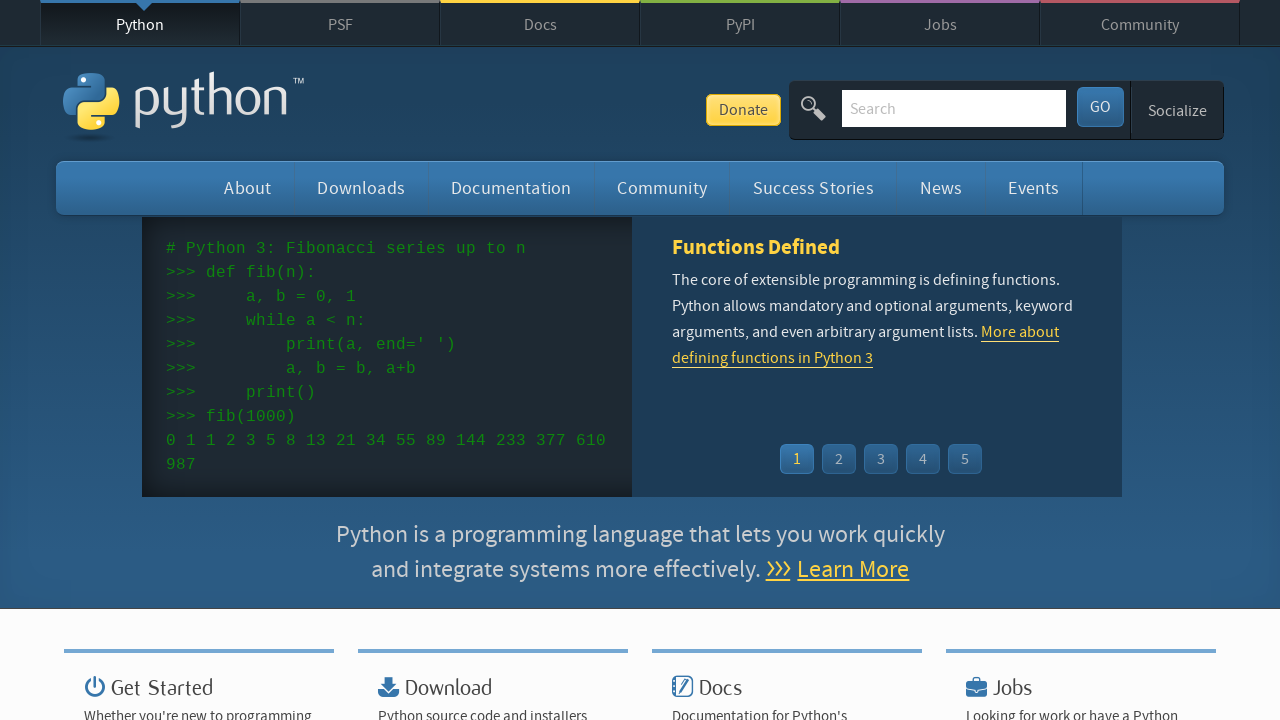

Cleared the search box on input[name='q']
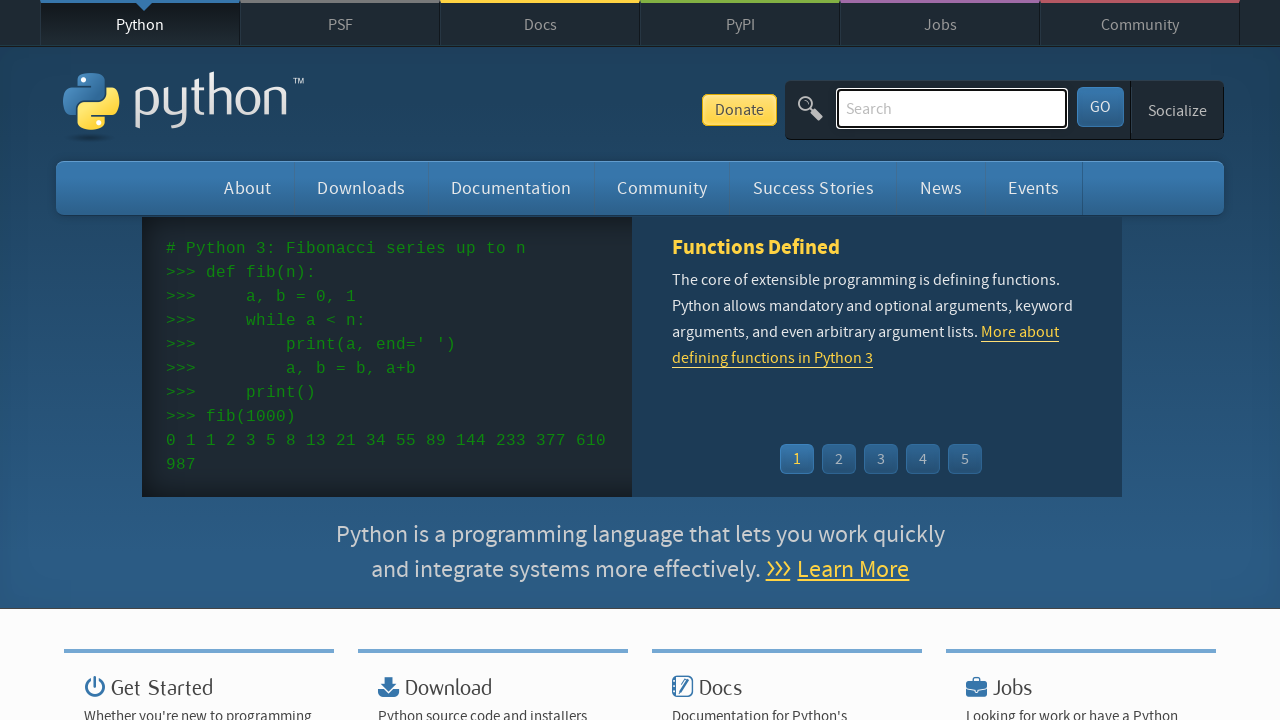

Entered 'pycon' in the search box on input[name='q']
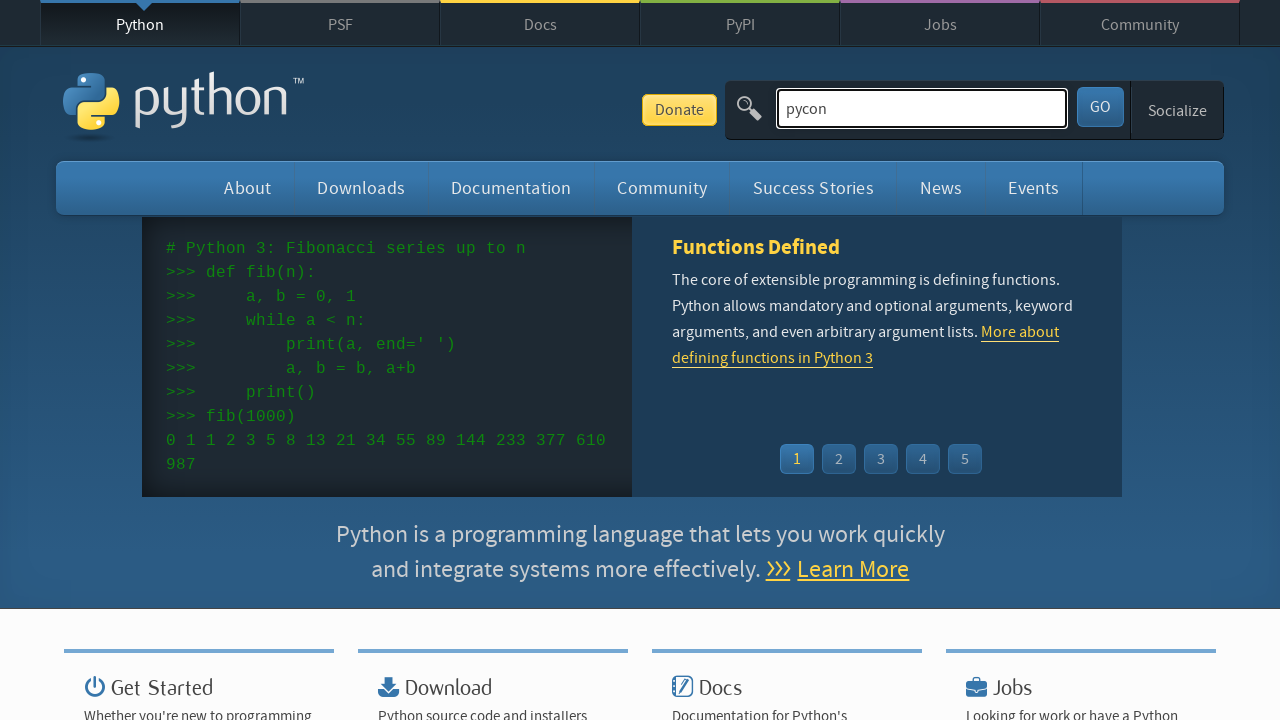

Pressed Enter to submit the search query on input[name='q']
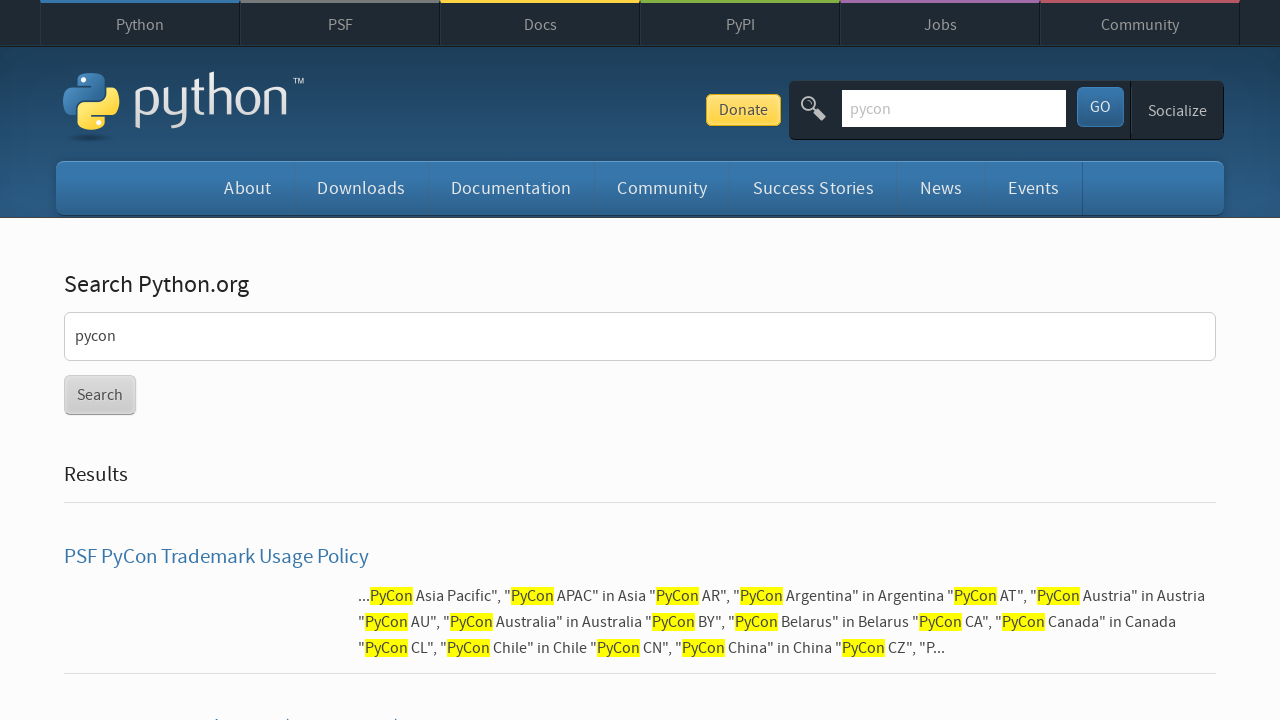

Search results page loaded (network idle)
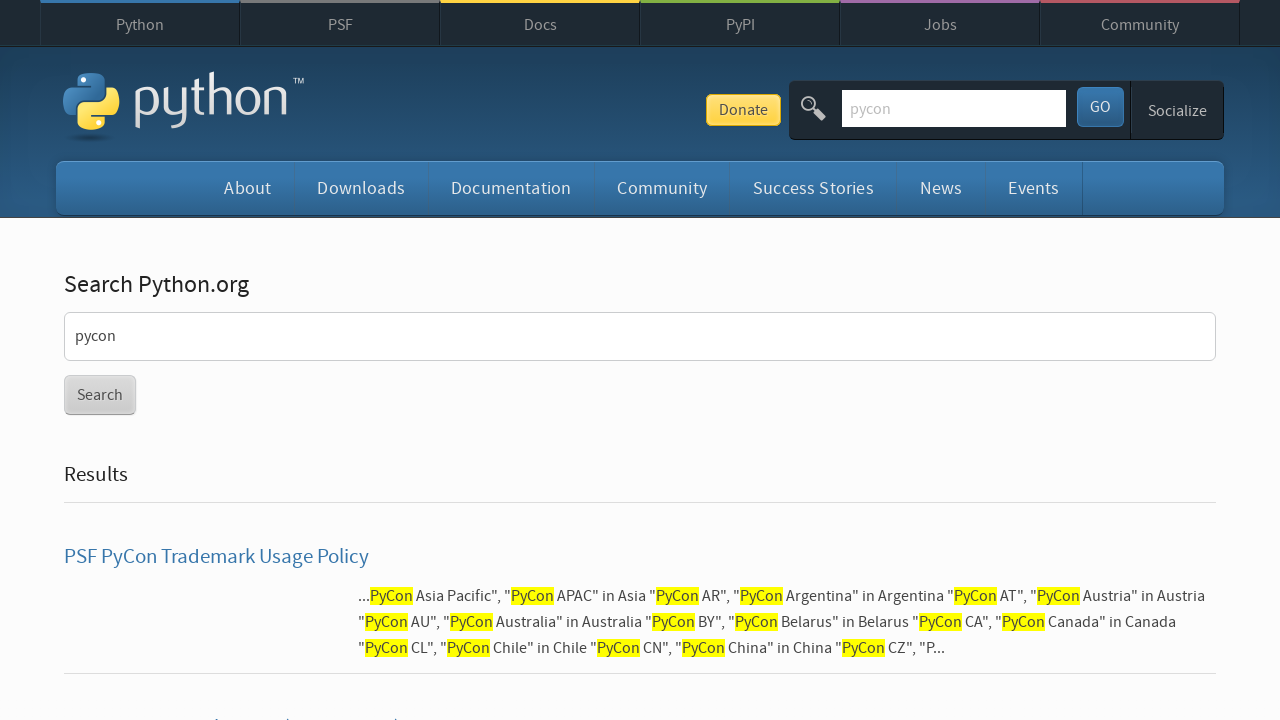

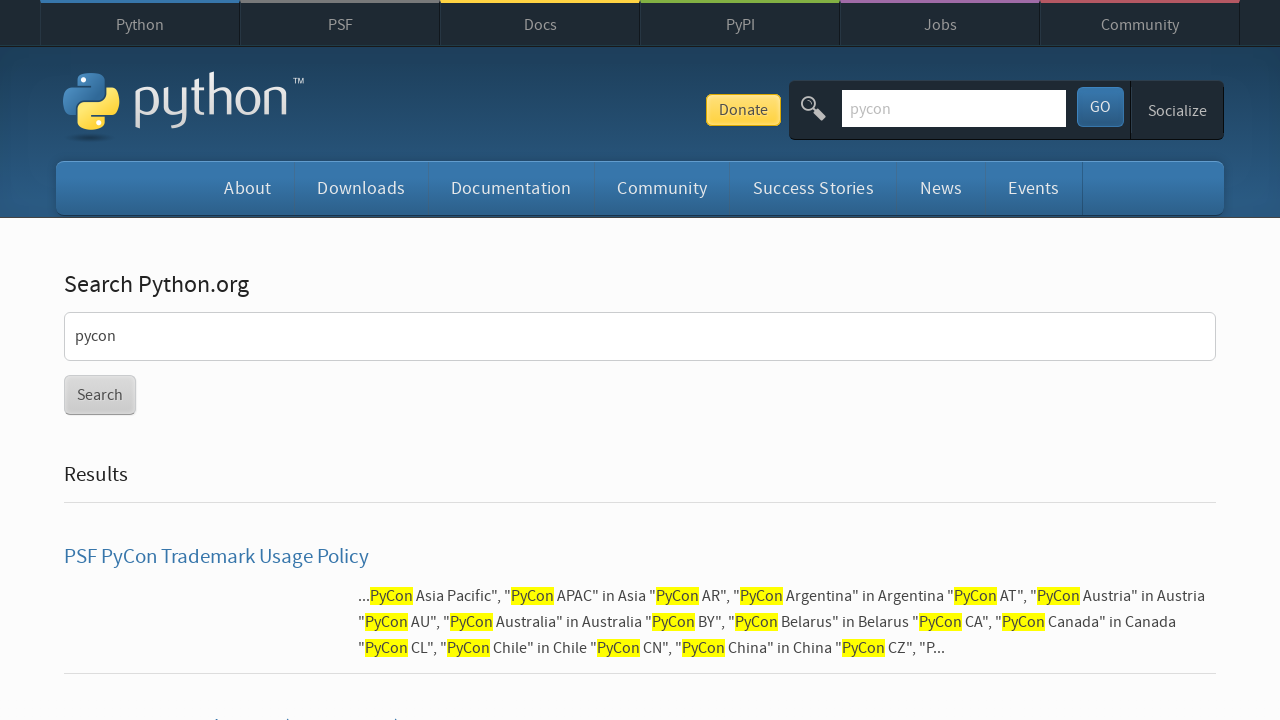